Navigates to an online SHA256 hash tool and clicks on the SHA224 link to switch to the SHA224 hashing algorithm

Starting URL: https://emn178.github.io/online-tools/sha256.html

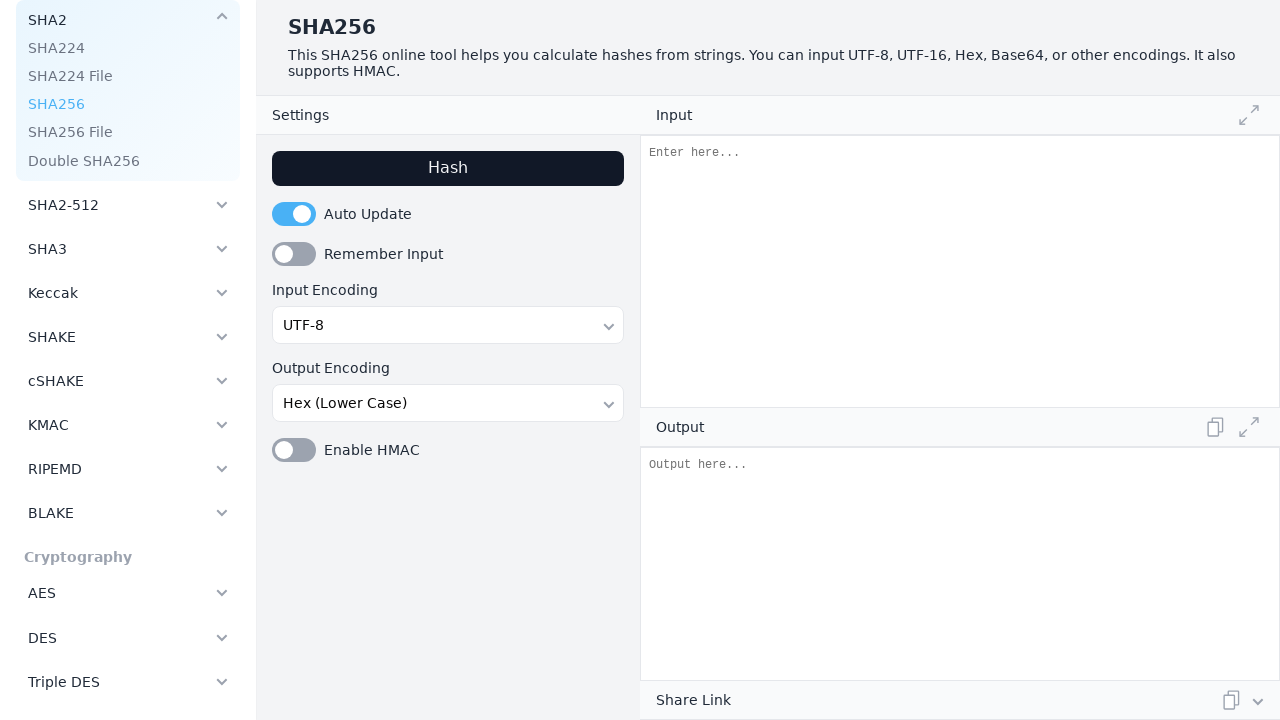

Clicked on SHA224 link to switch hashing algorithm at (128, 48) on text=SHA224
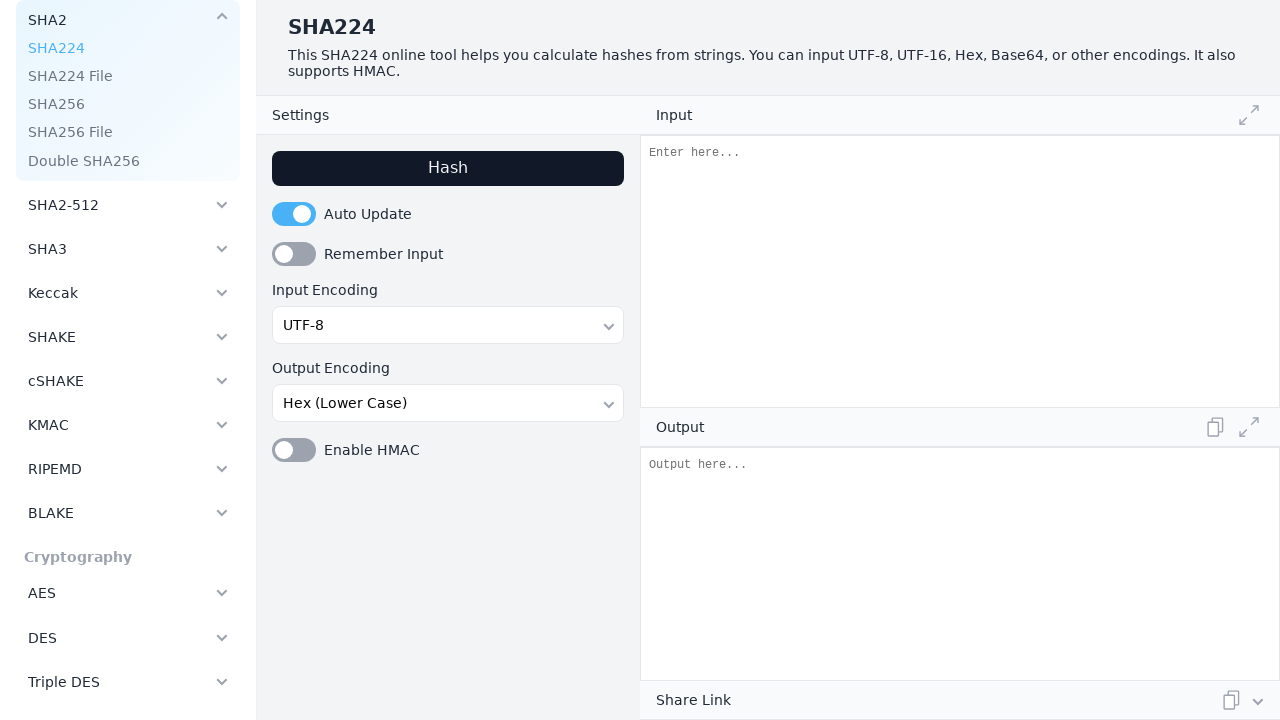

Input element loaded after switching to SHA224
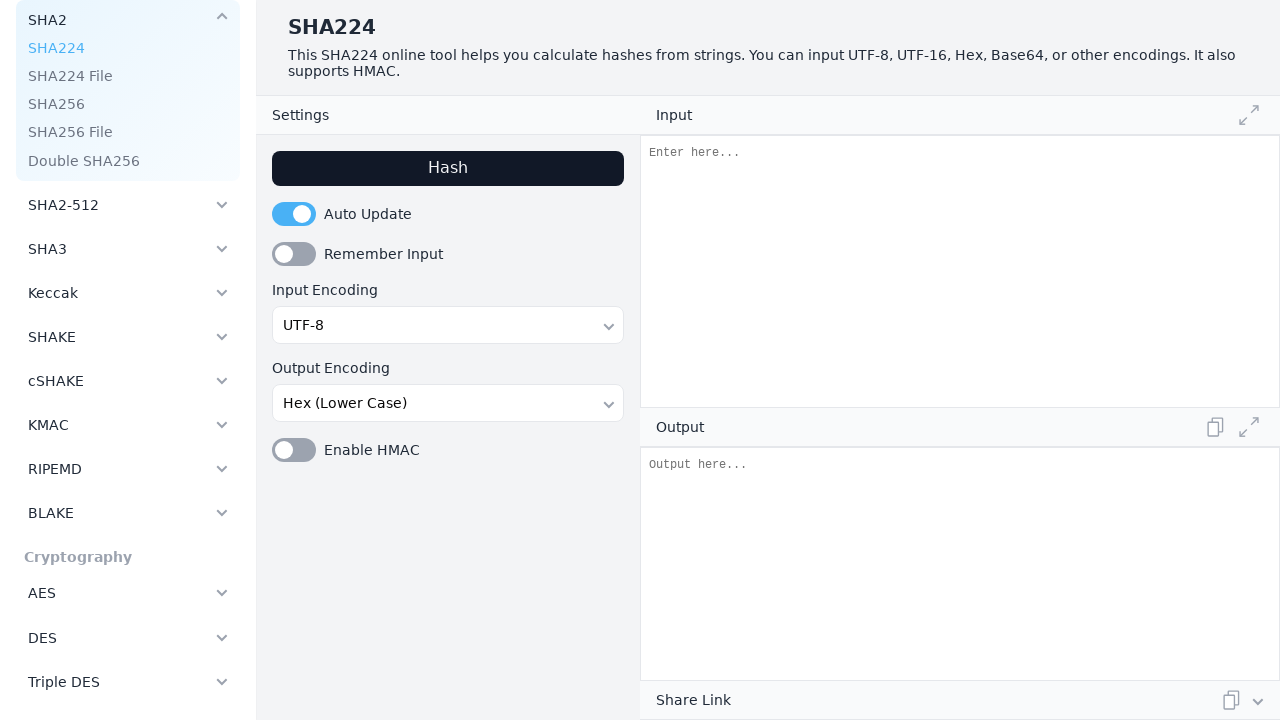

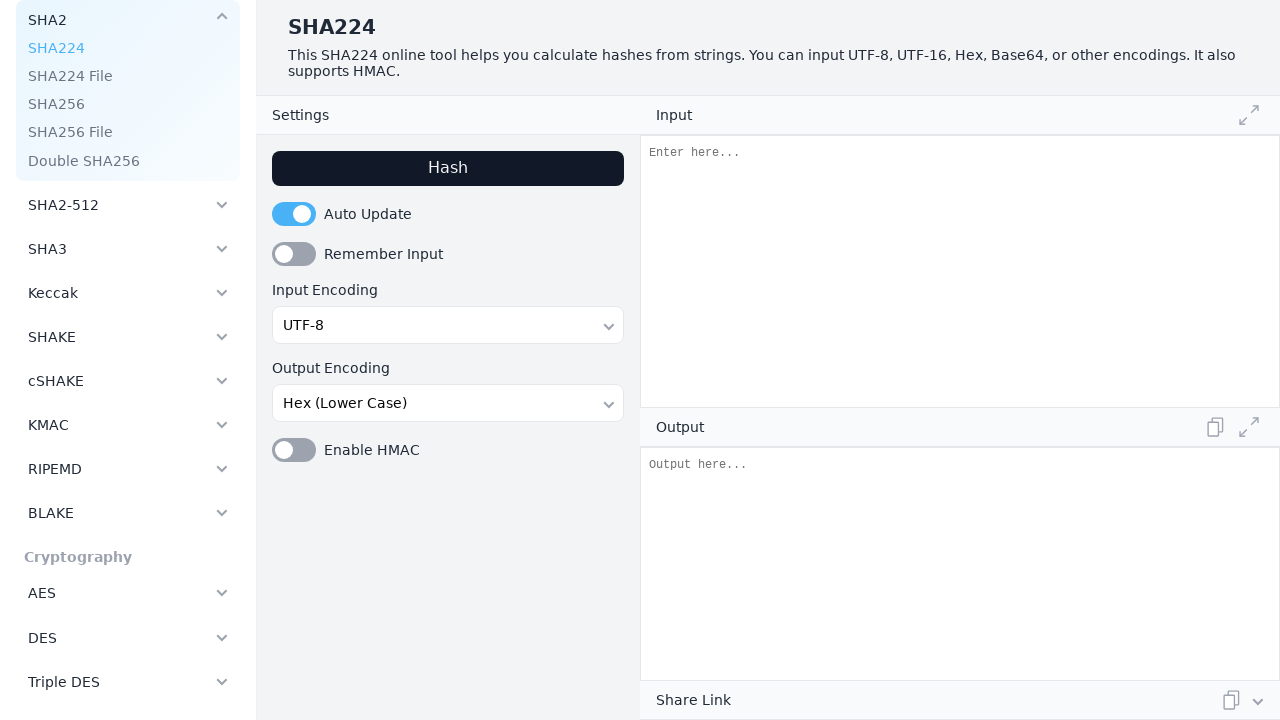